Tests hover functionality by moving the mouse over a specific element on the page

Starting URL: https://grotechminds.com/hoverover/

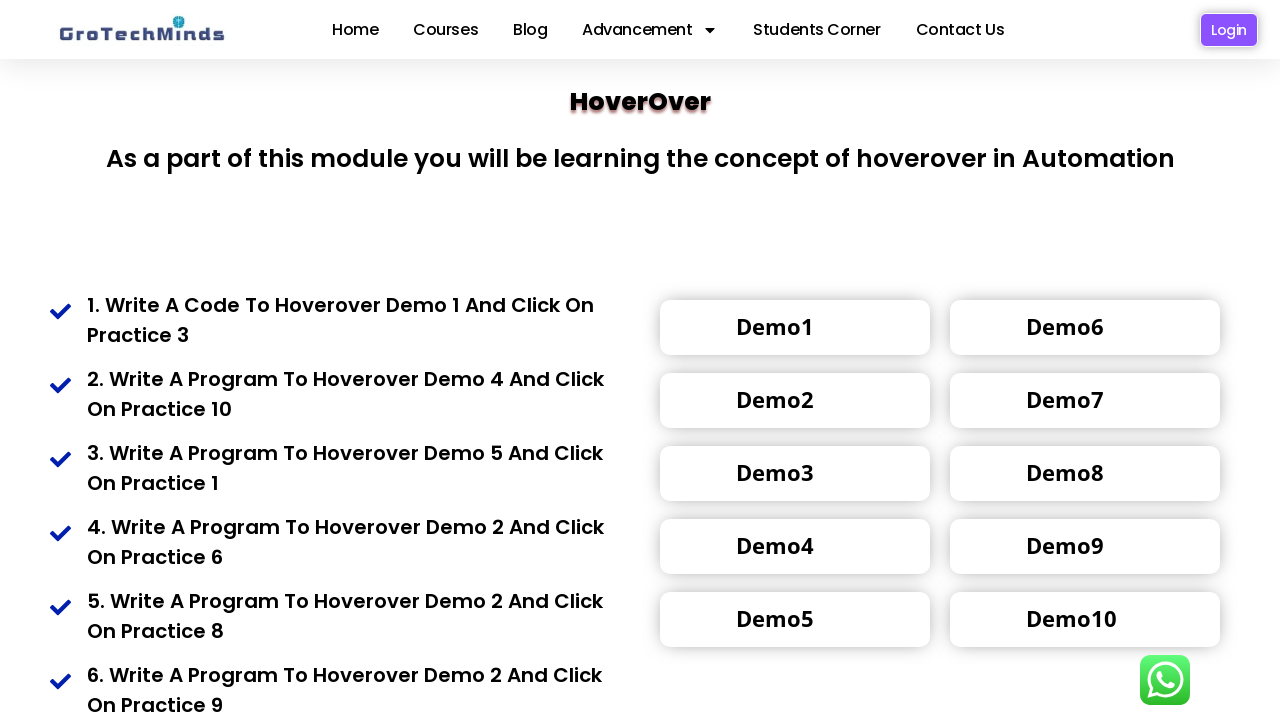

Hovered over target element with data-id 'ab4cf56' at (795, 400) on div[data-id='ab4cf56']
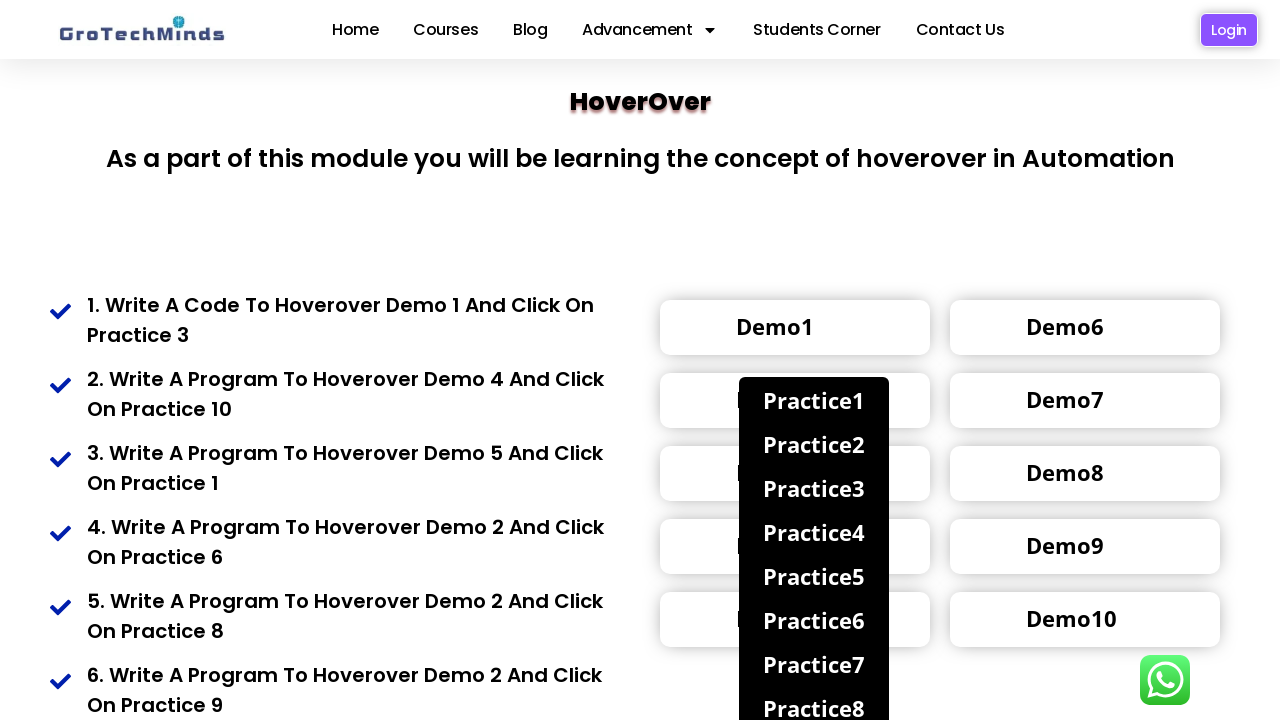

Waited 1000ms for hover effects to be visible
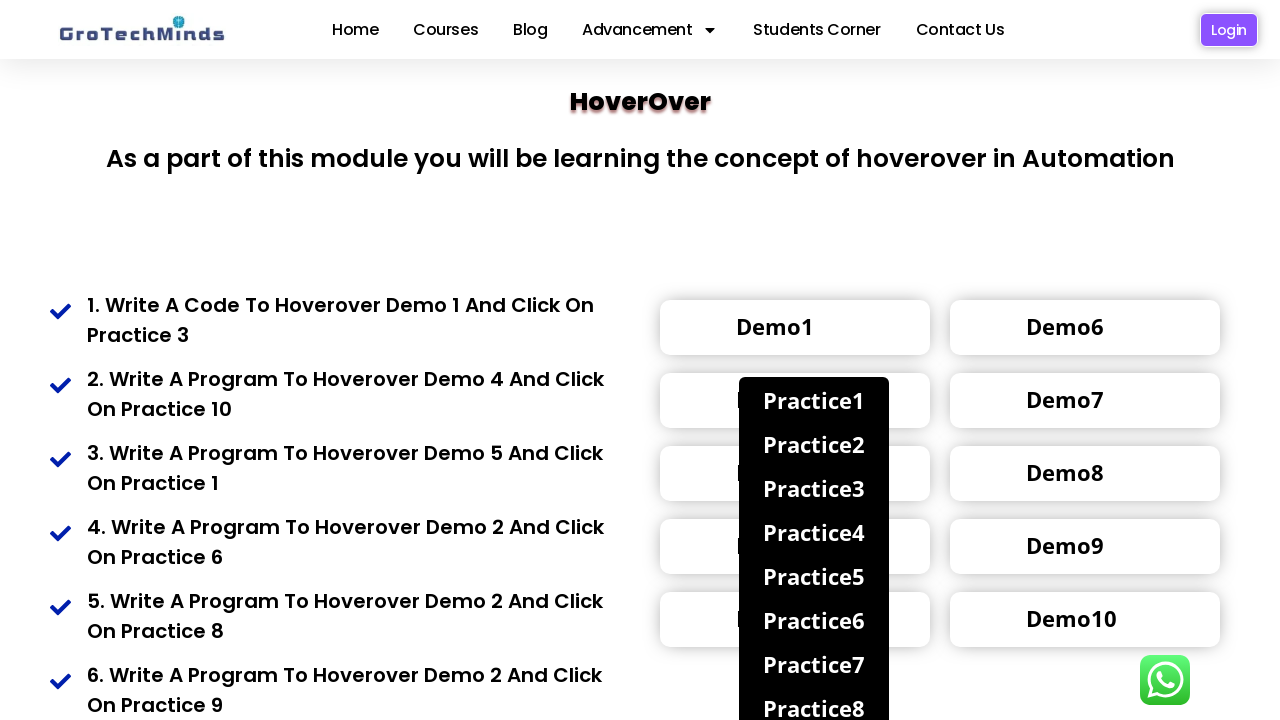

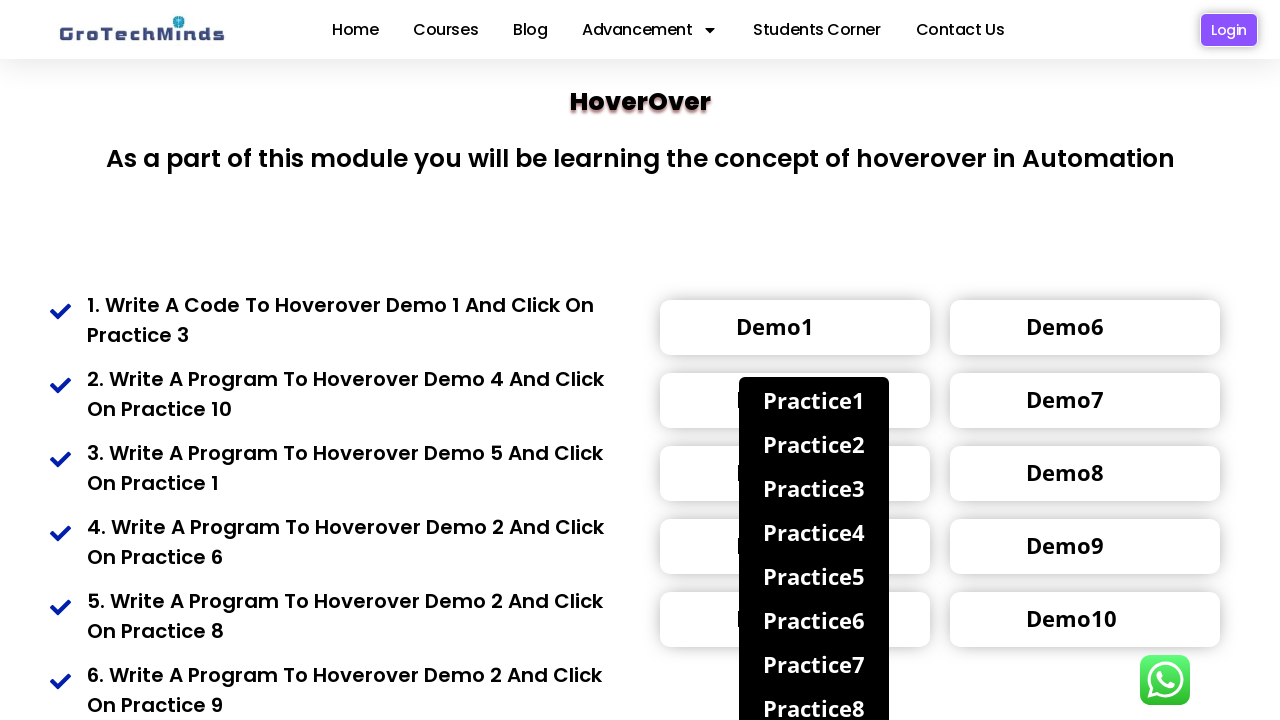